Tests that todo data persists after page reload

Starting URL: https://demo.playwright.dev/todomvc

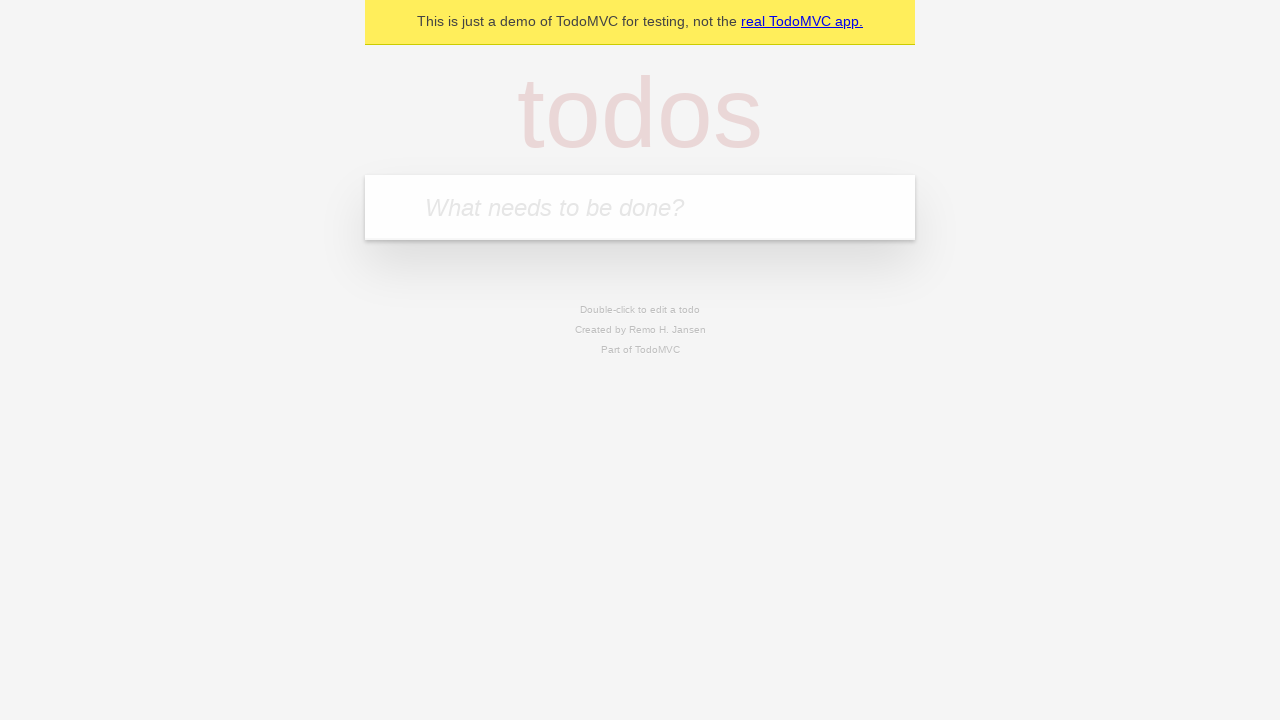

Located the 'What needs to be done?' input field
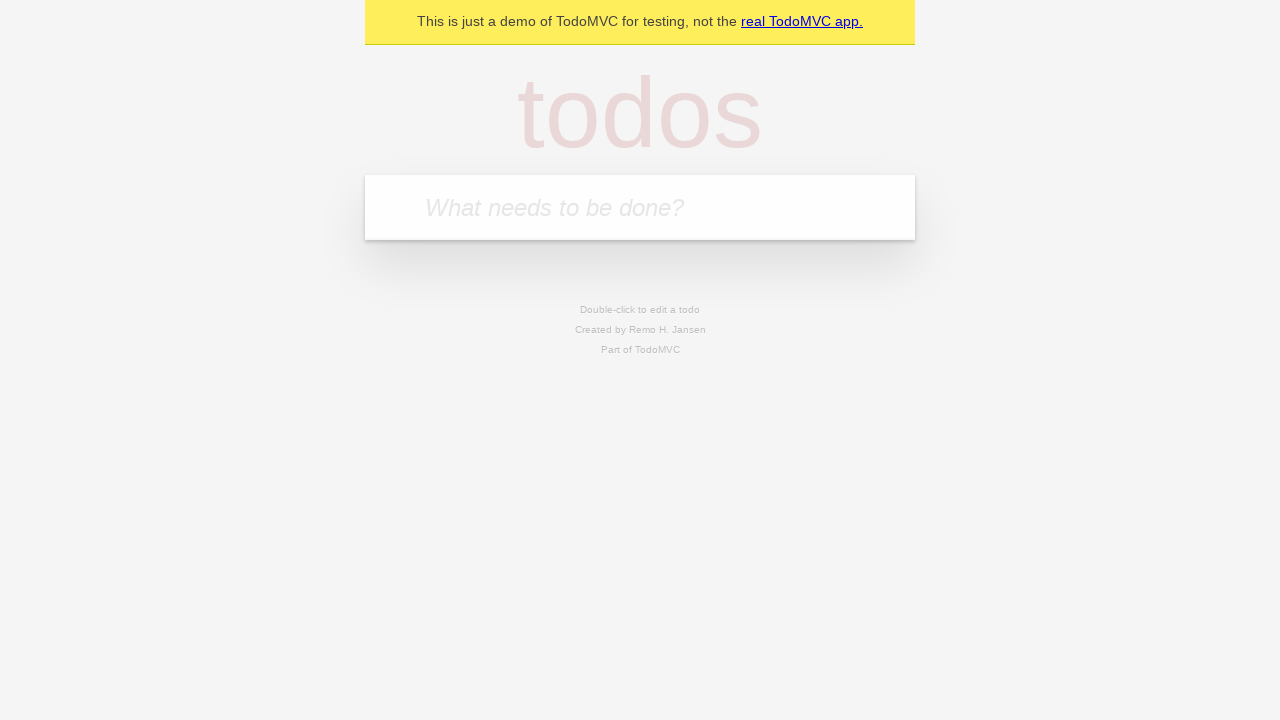

Filled first todo with 'buy some cheese' on internal:attr=[placeholder="What needs to be done?"i]
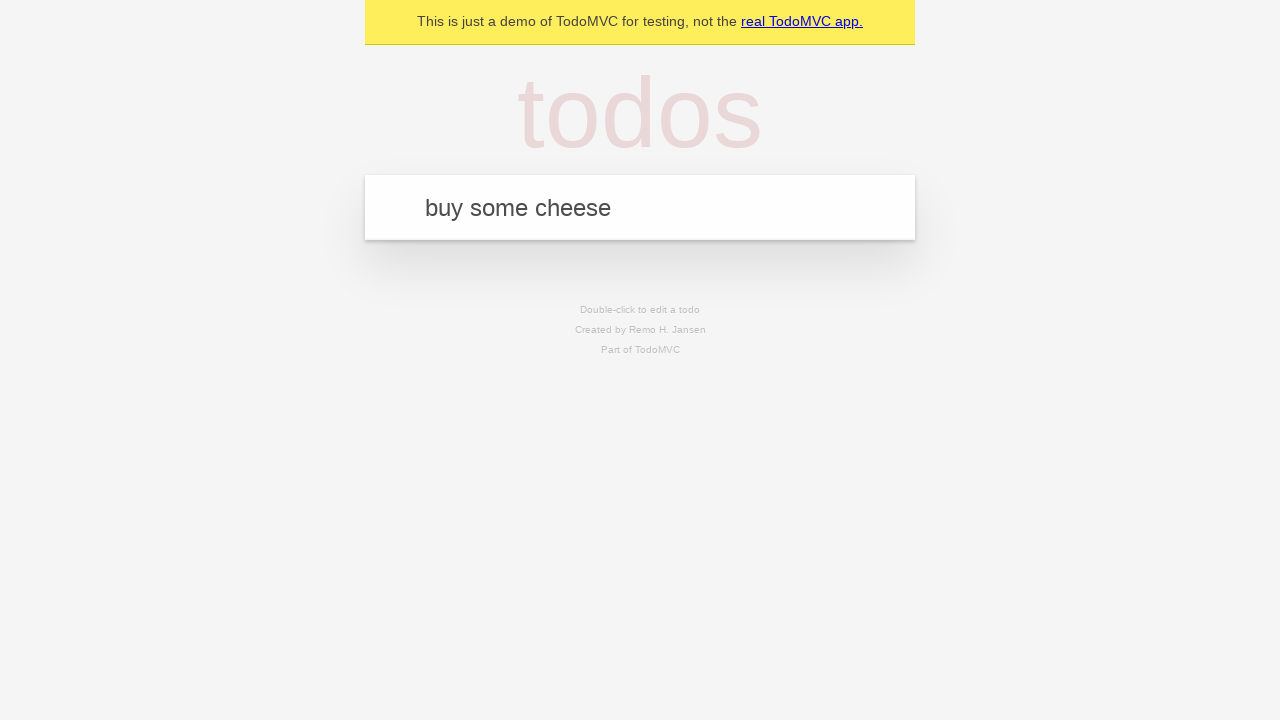

Pressed Enter to create first todo on internal:attr=[placeholder="What needs to be done?"i]
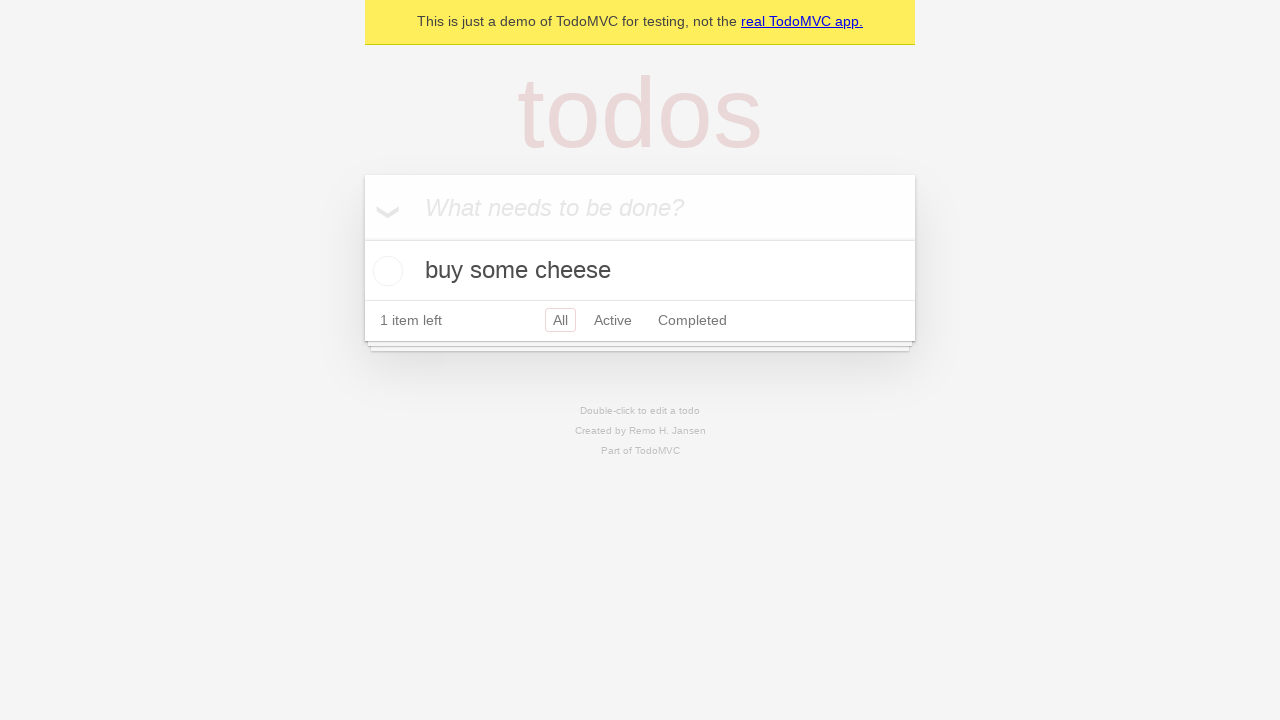

Filled second todo with 'feed the cat' on internal:attr=[placeholder="What needs to be done?"i]
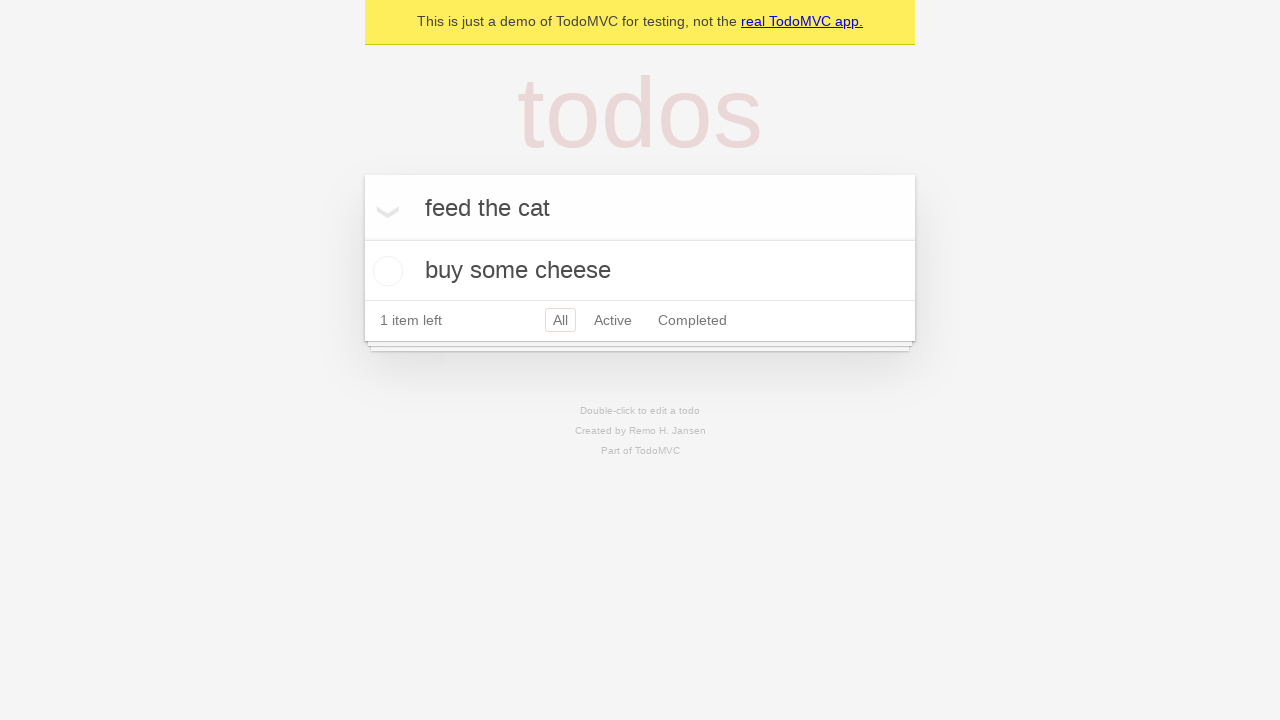

Pressed Enter to create second todo on internal:attr=[placeholder="What needs to be done?"i]
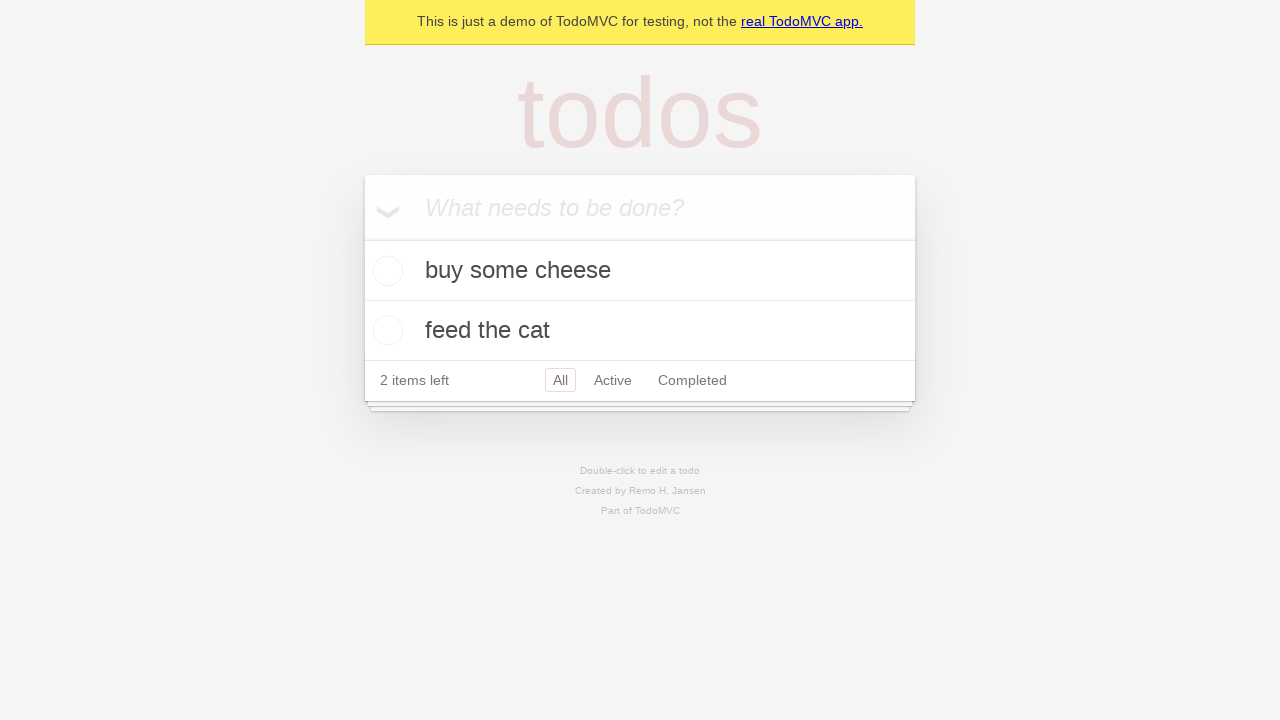

Waited for second todo item to appear
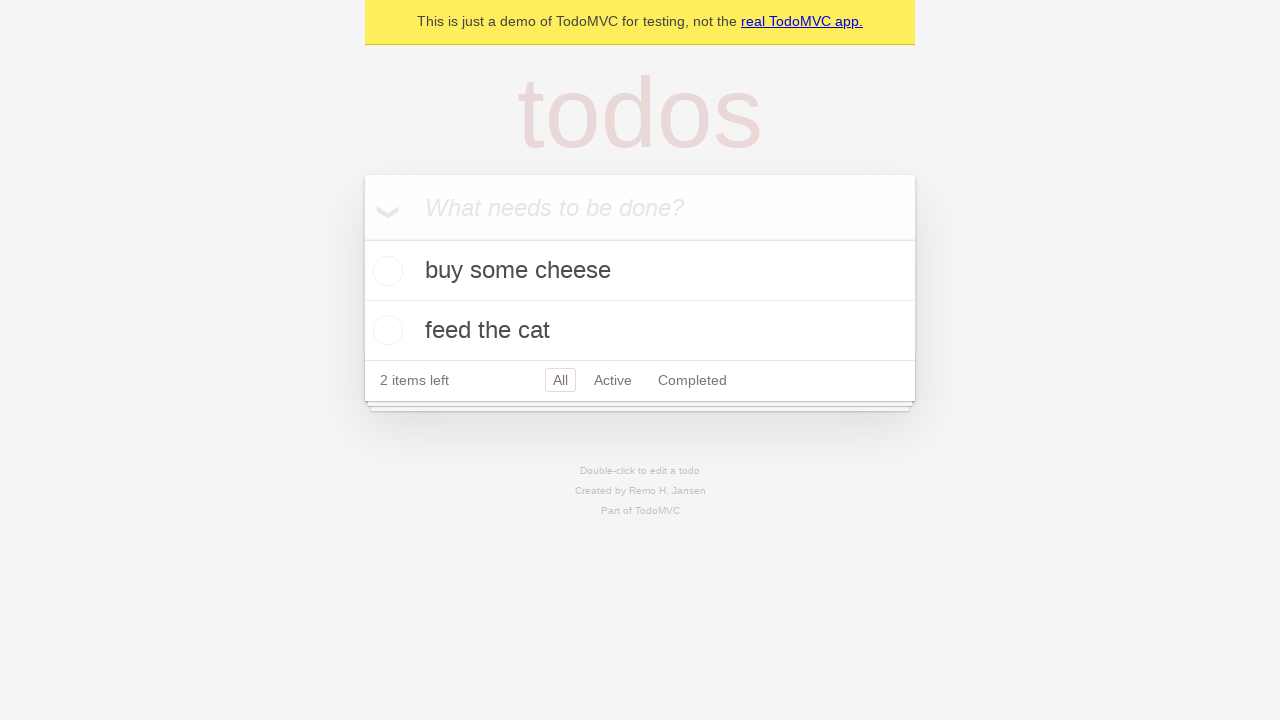

Located all todo items
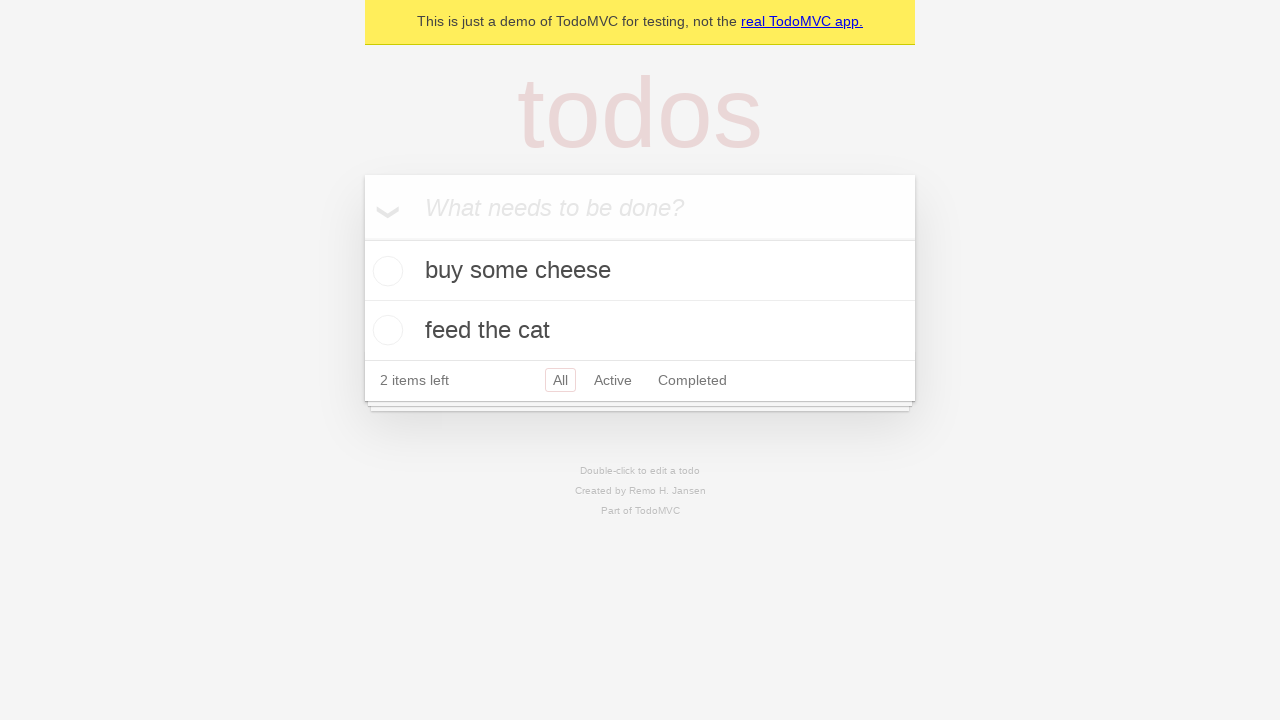

Located checkbox for first todo
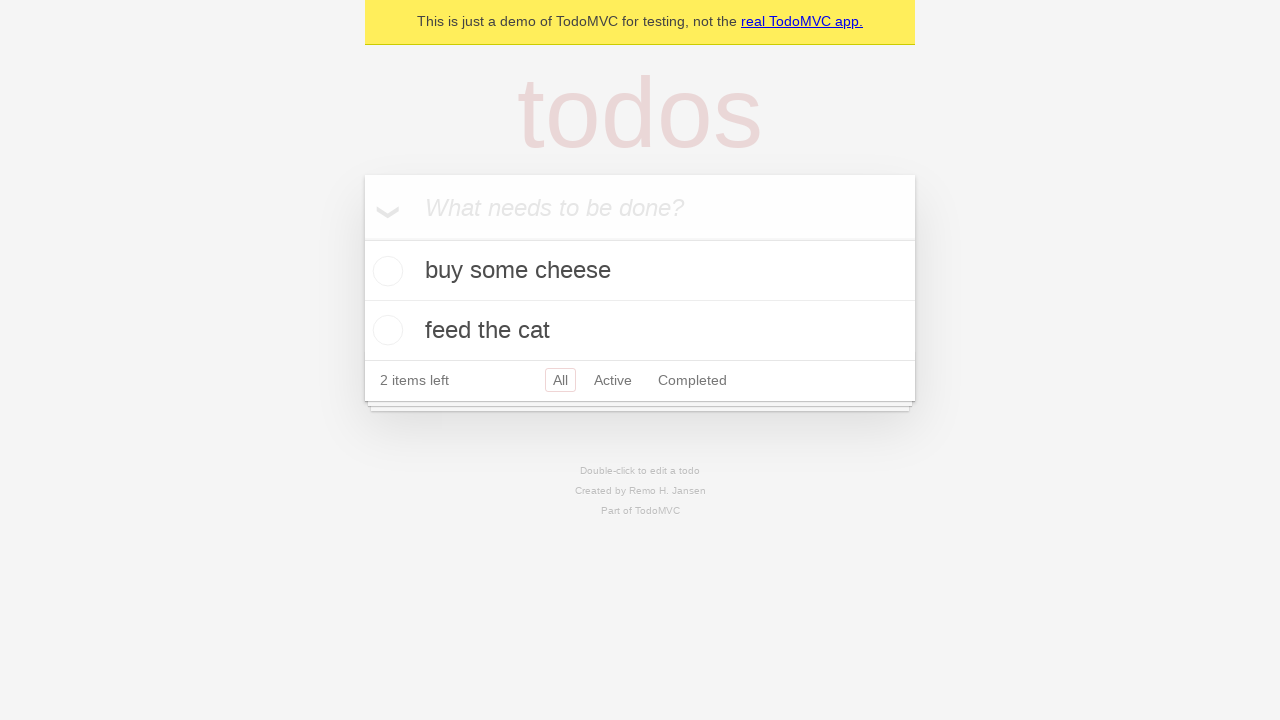

Checked the first todo at (385, 271) on internal:testid=[data-testid="todo-item"s] >> nth=0 >> internal:role=checkbox
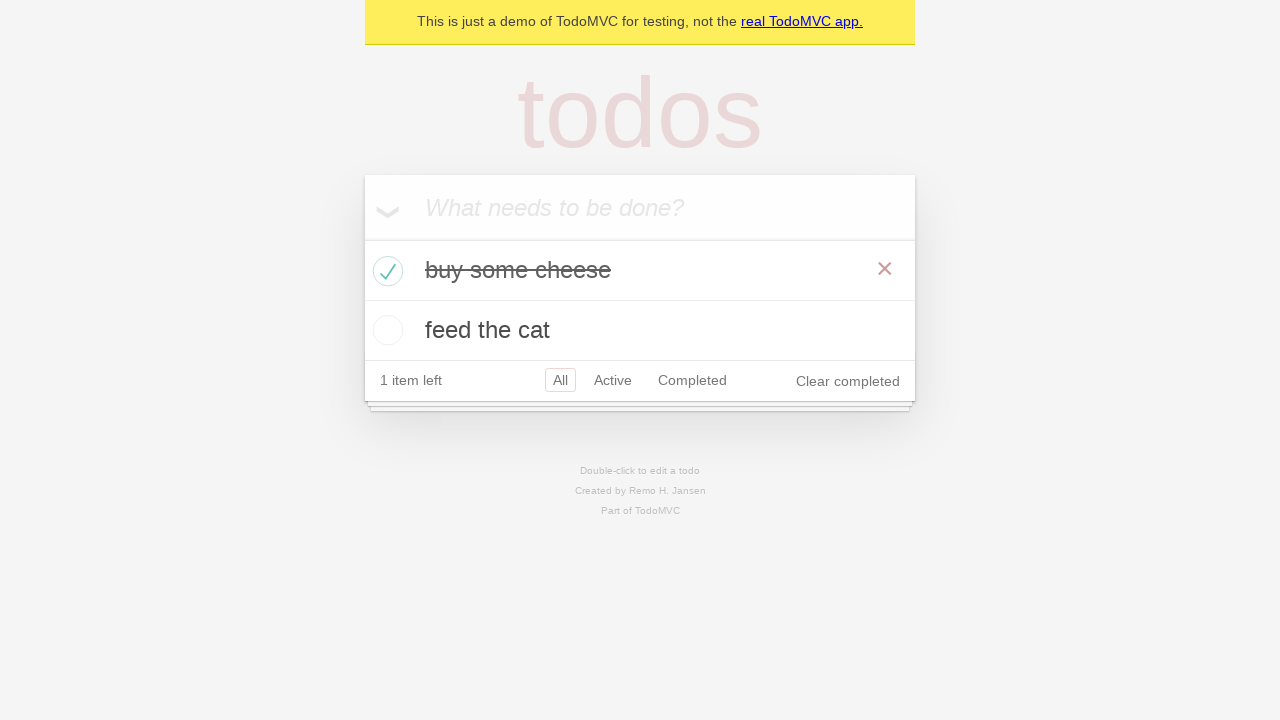

Reloaded the page
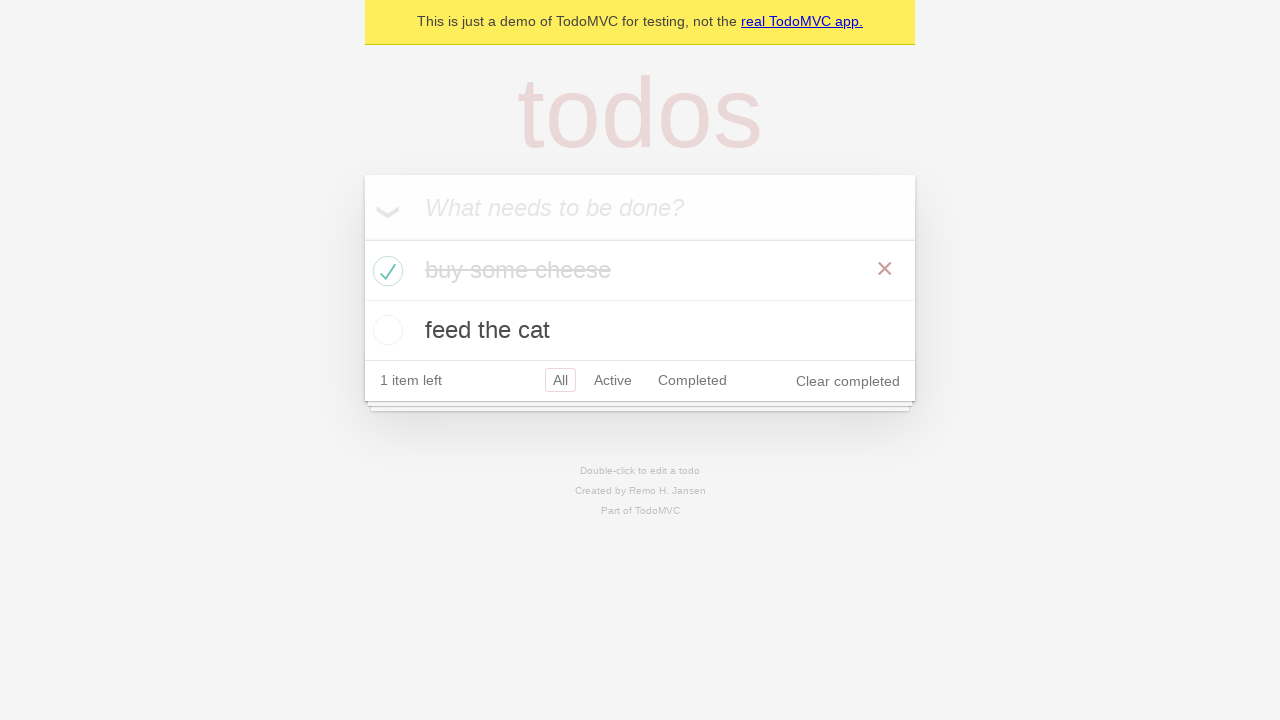

Waited for todos to reappear after page reload - data persistence verified
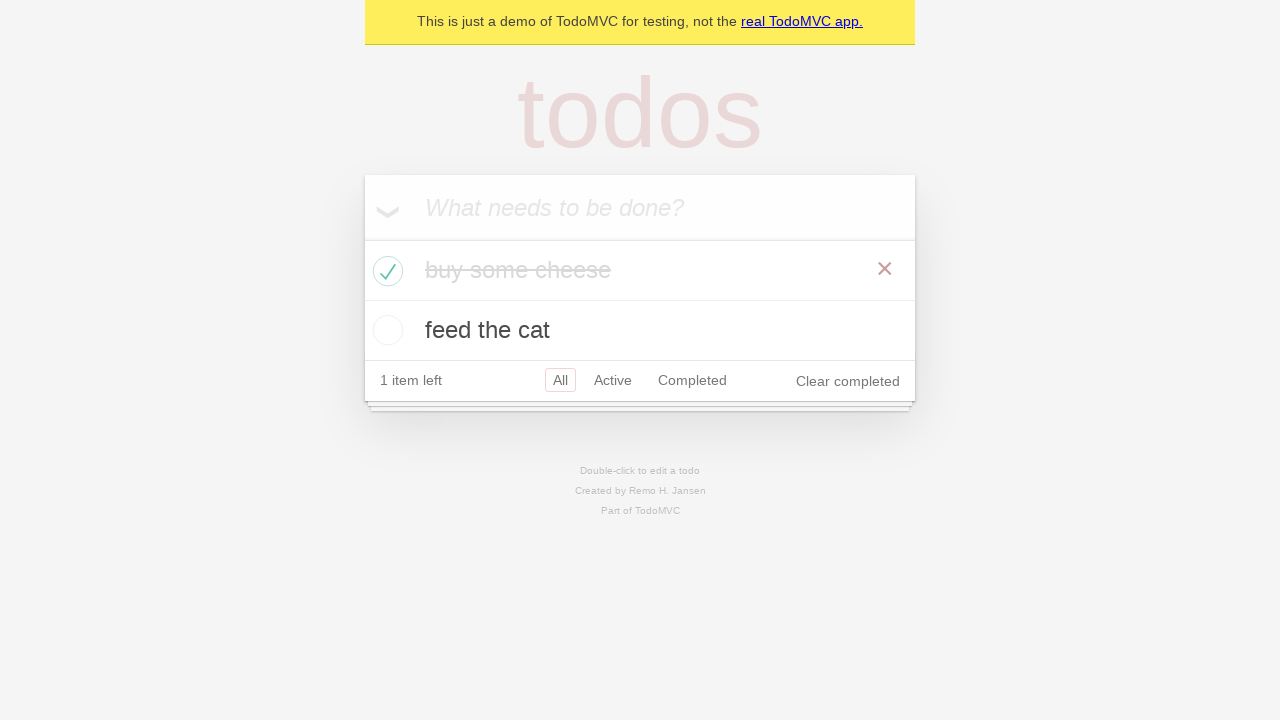

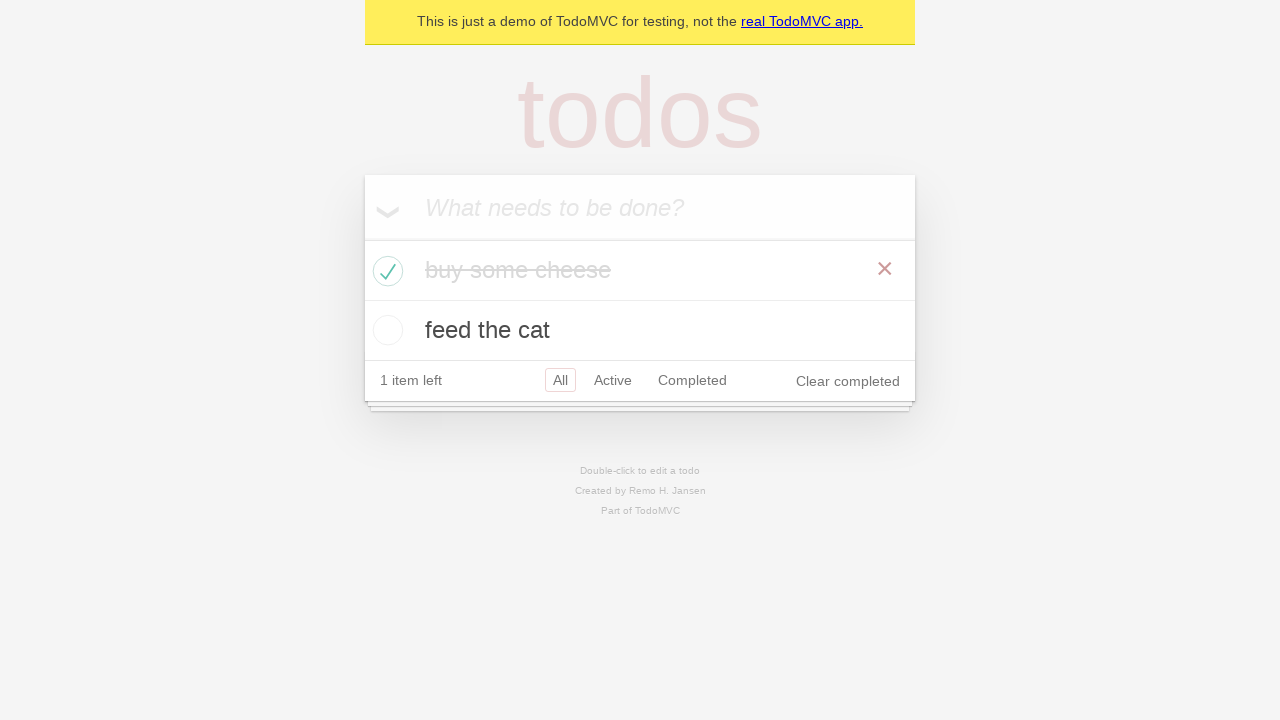